Tests click-and-hold mouse action by clicking on element 'A', holding, and dragging to element 'L' on a demo page

Starting URL: https://selenium08.blogspot.com/2020/01/click-and-hold.html

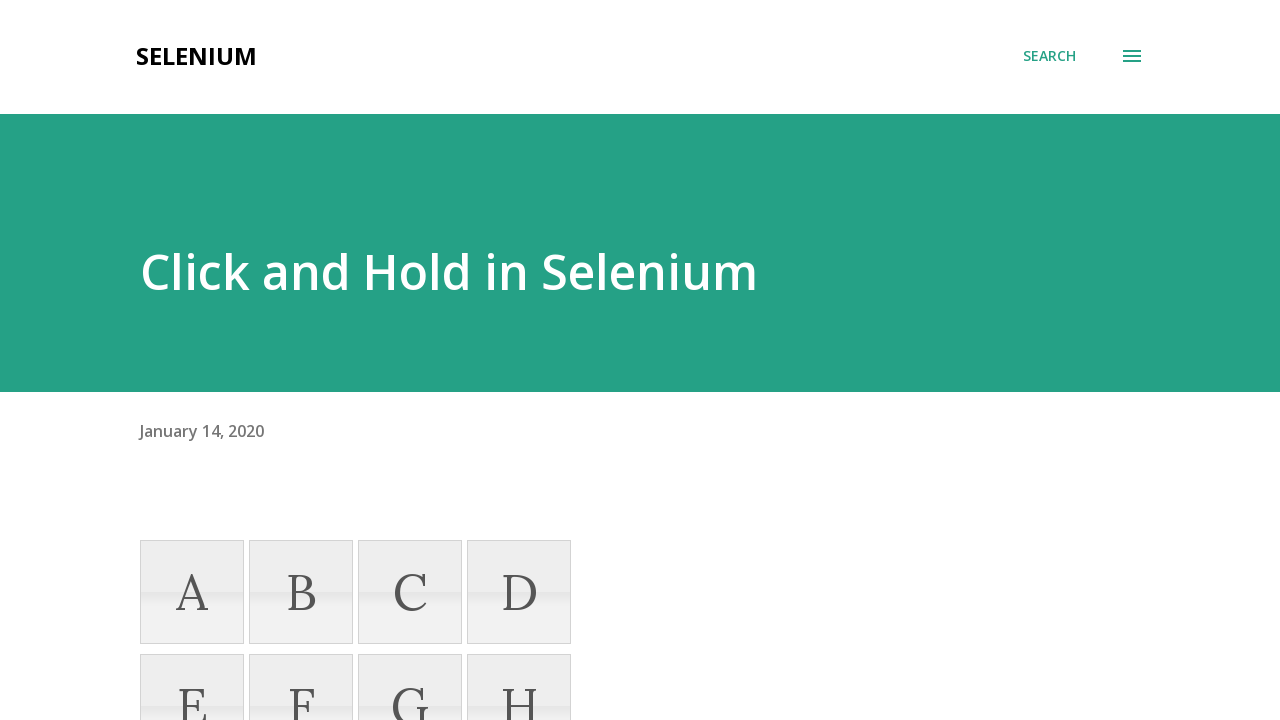

Located element 'A' button
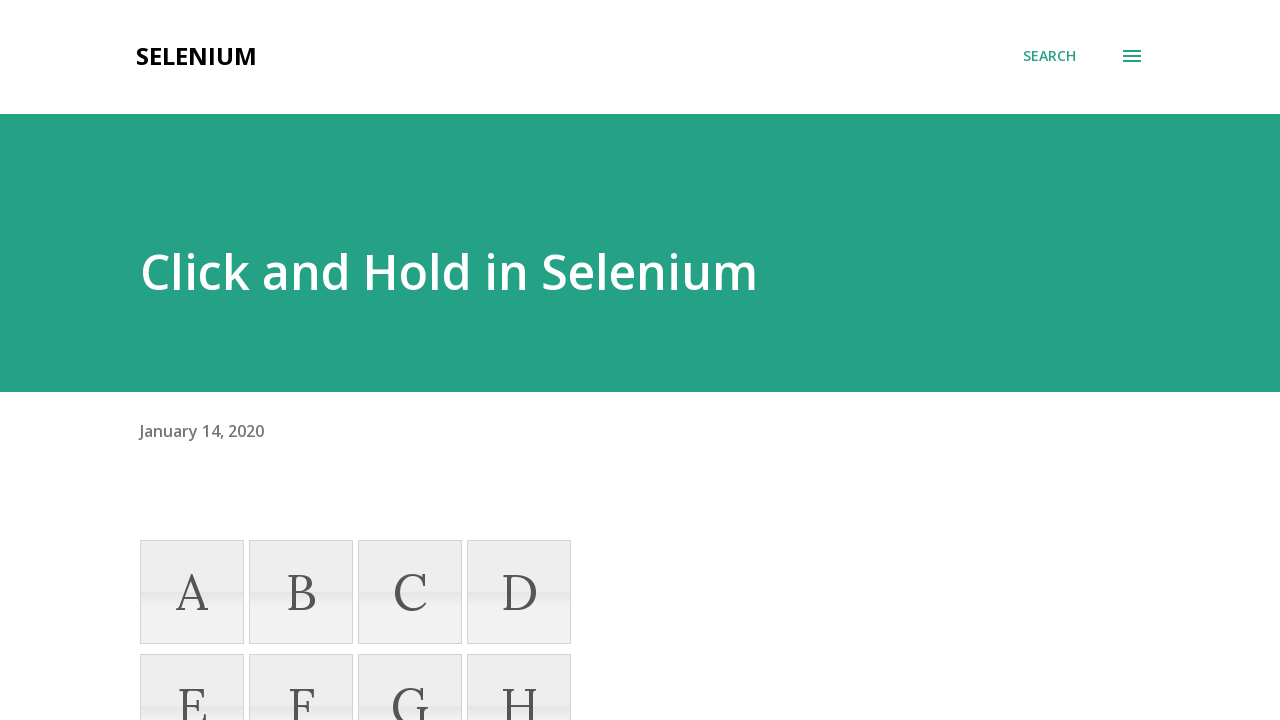

Scrolled 'A' button into view
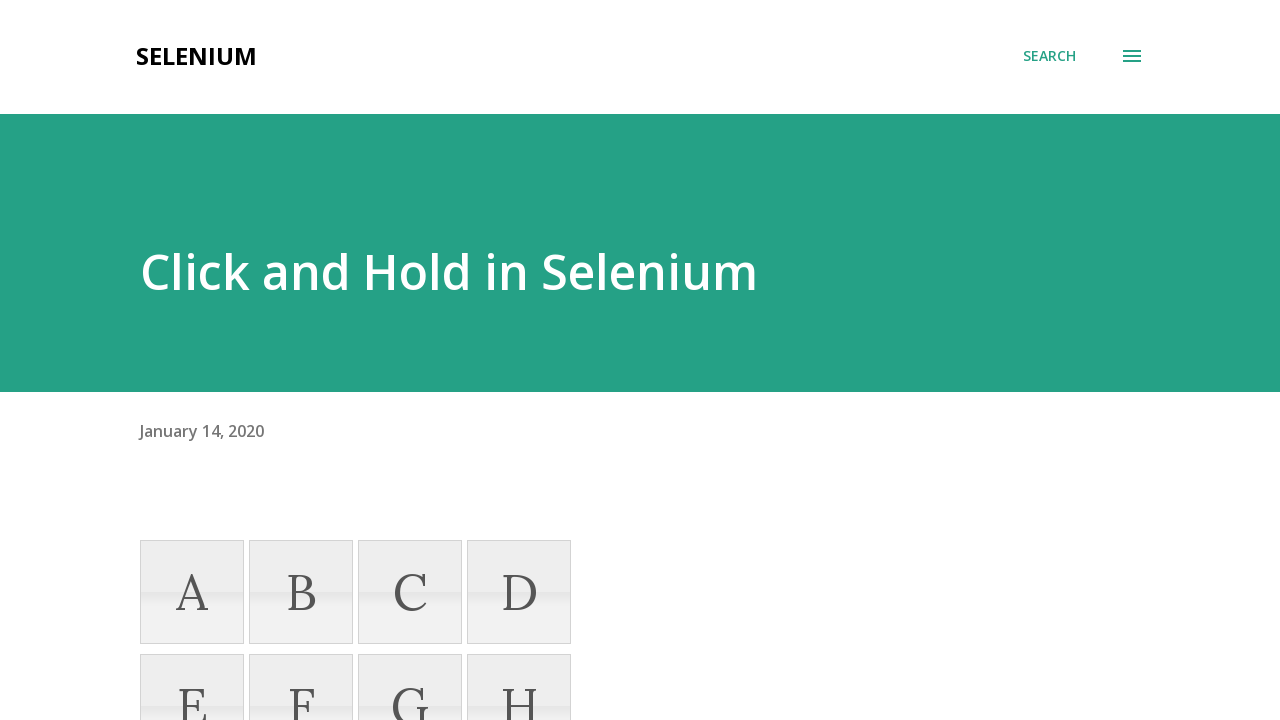

Located element 'L' button
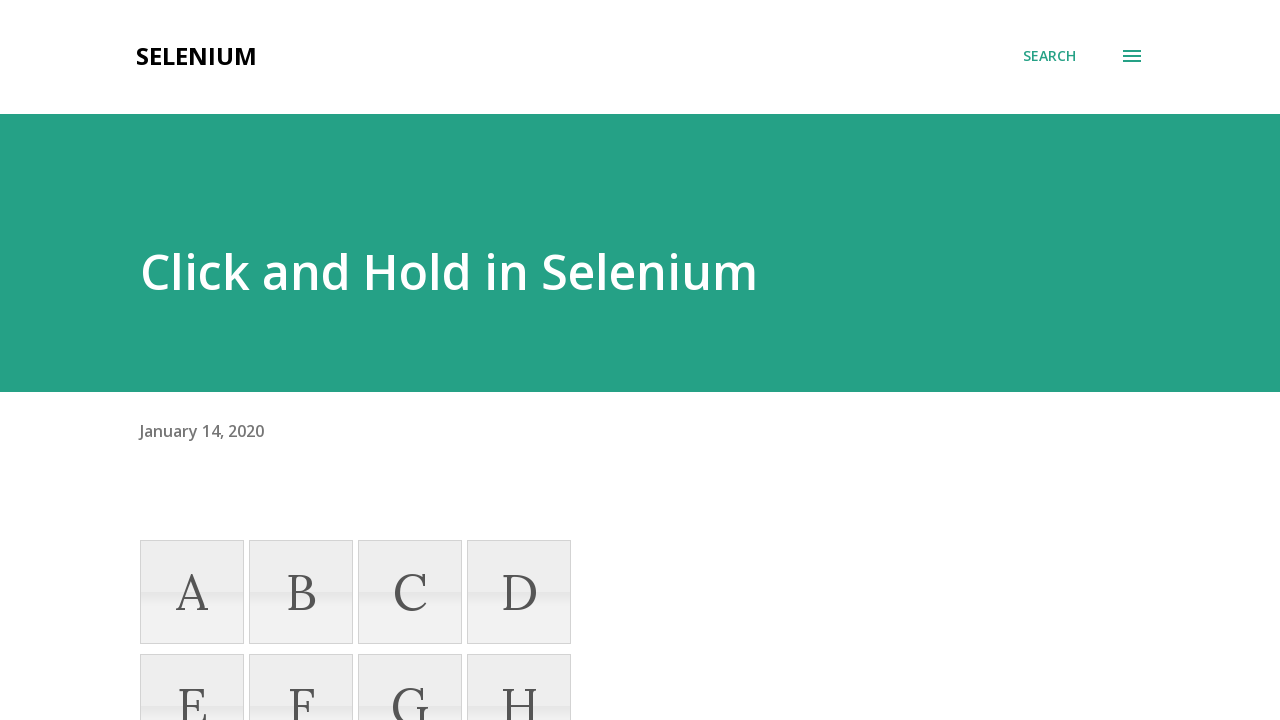

Performed click-and-hold drag action from 'A' to 'L' at (519, 360)
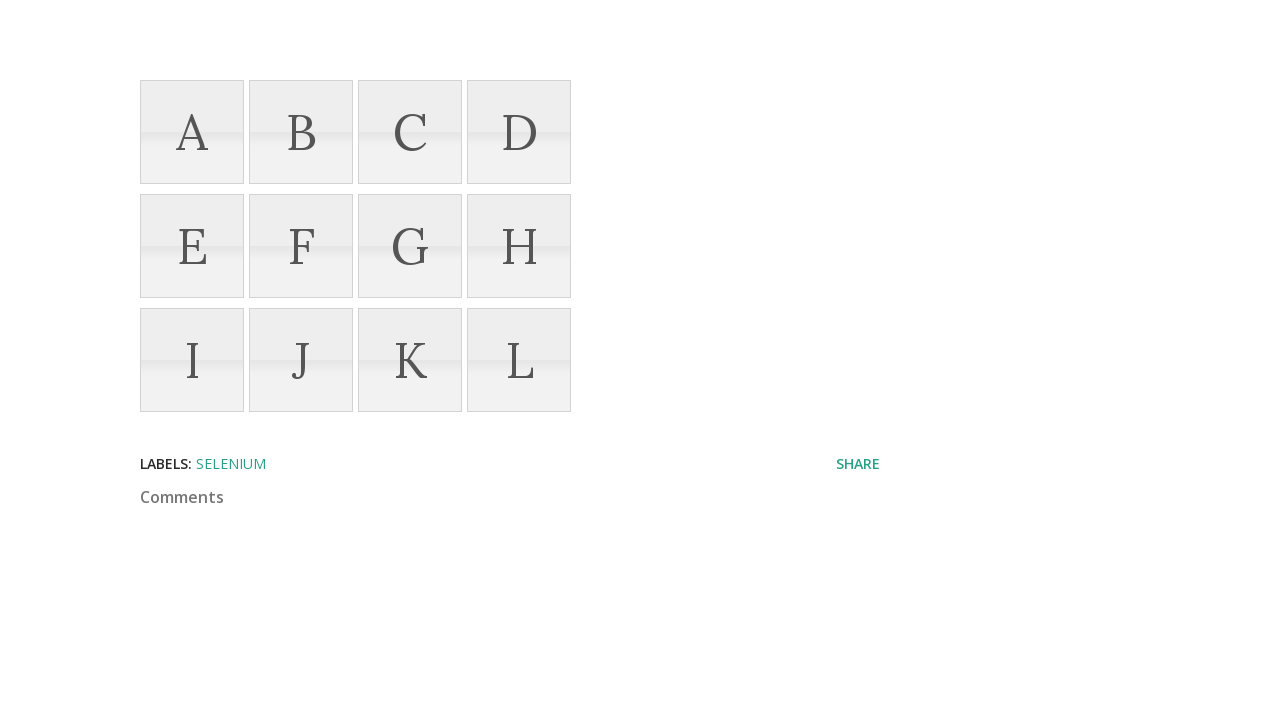

Waited 2 seconds to observe drag result
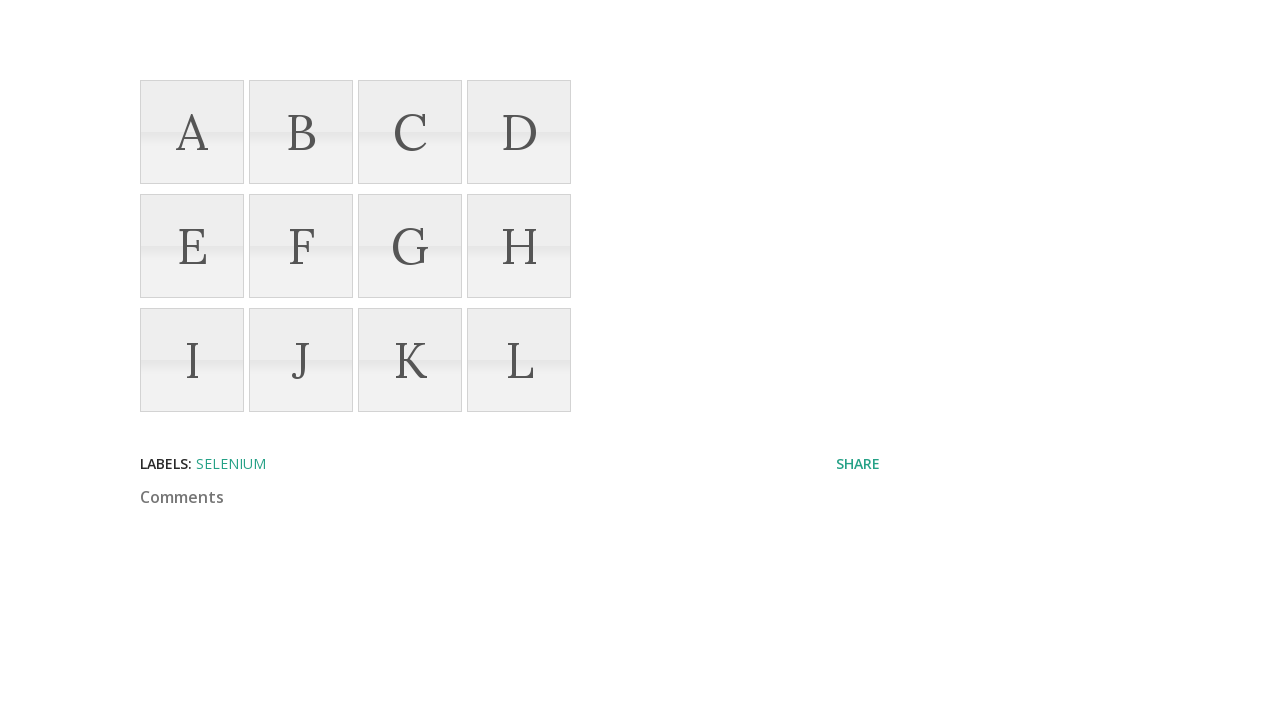

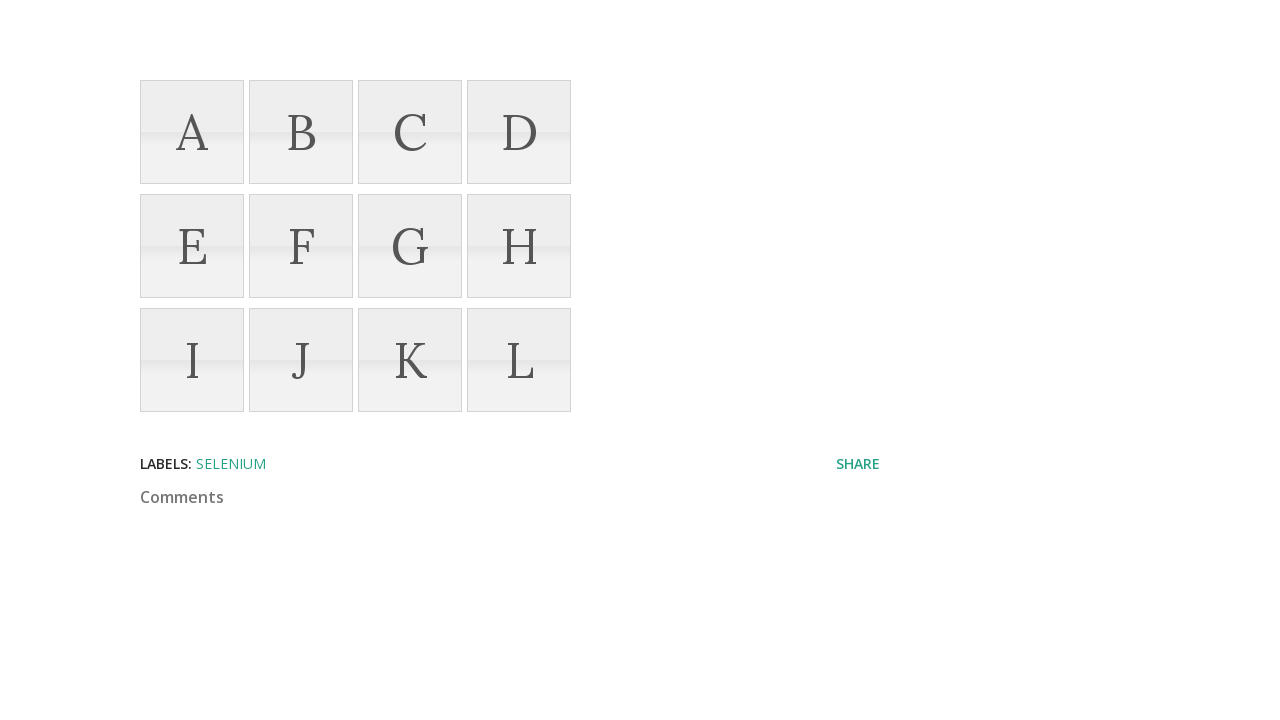